Tests that the Clear completed button is hidden when there are no completed items

Starting URL: https://demo.playwright.dev/todomvc

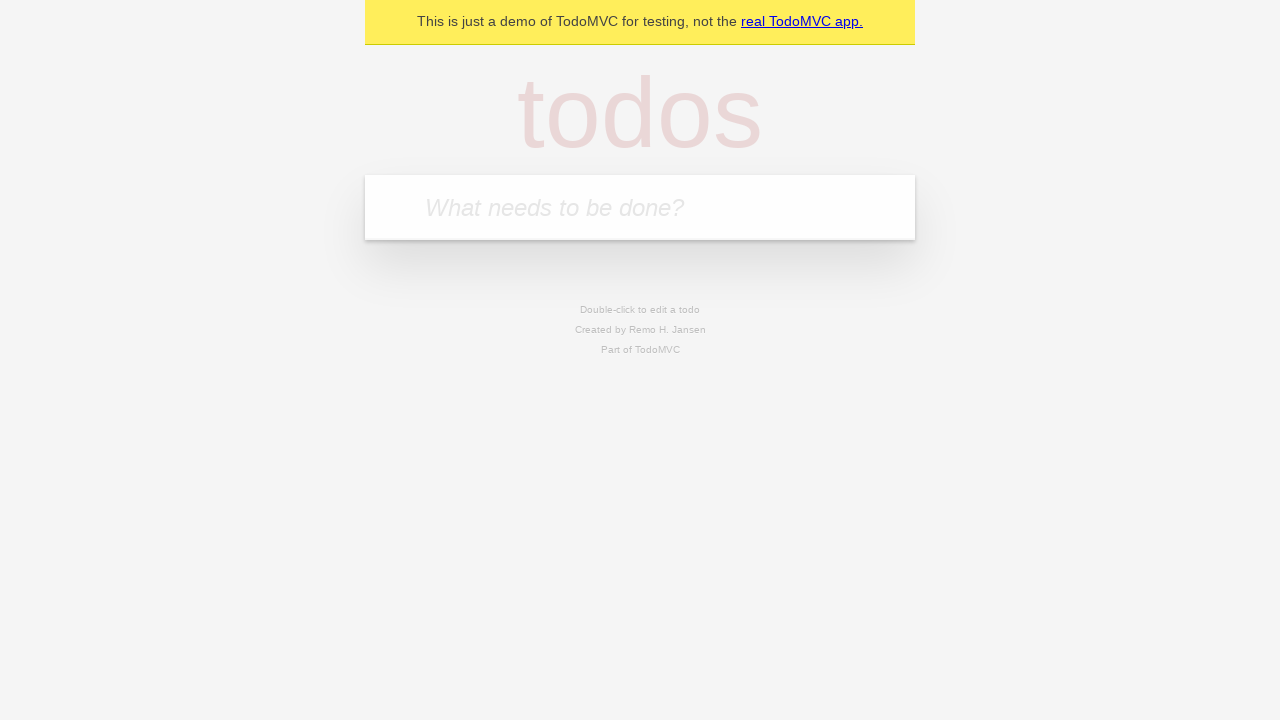

Filled todo input with 'buy some cheese' on internal:attr=[placeholder="What needs to be done?"i]
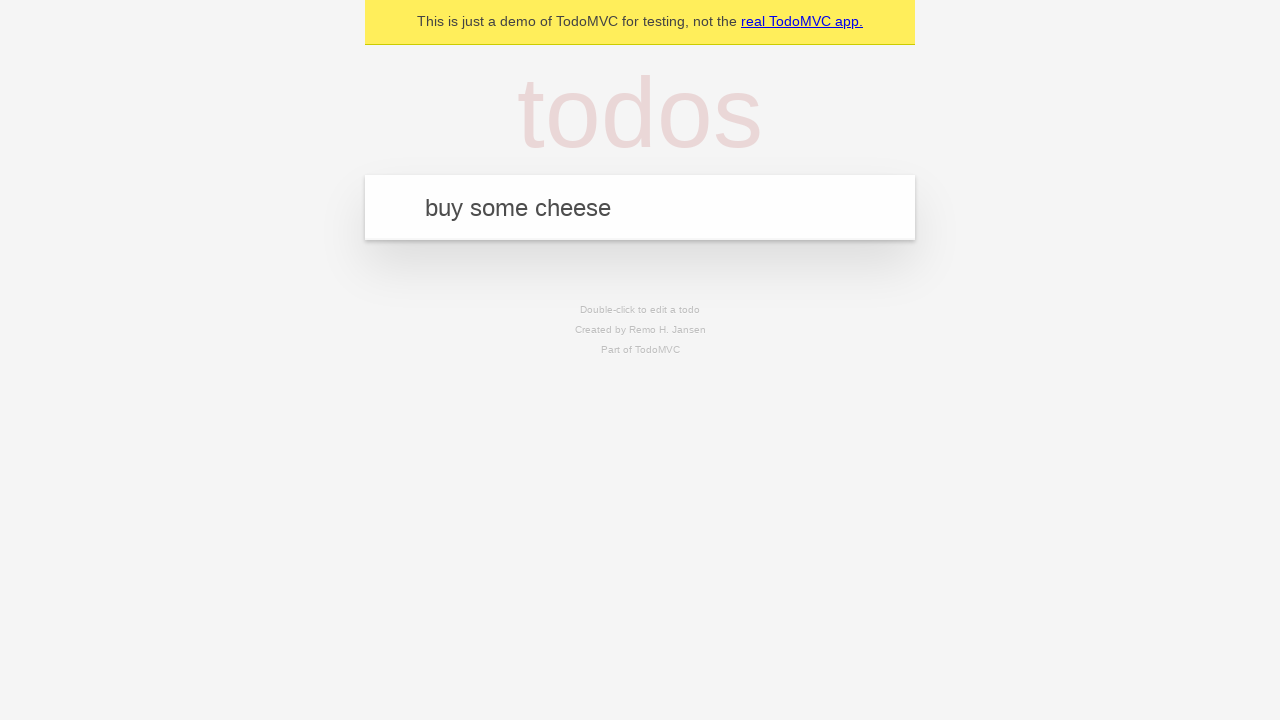

Pressed Enter to add first todo on internal:attr=[placeholder="What needs to be done?"i]
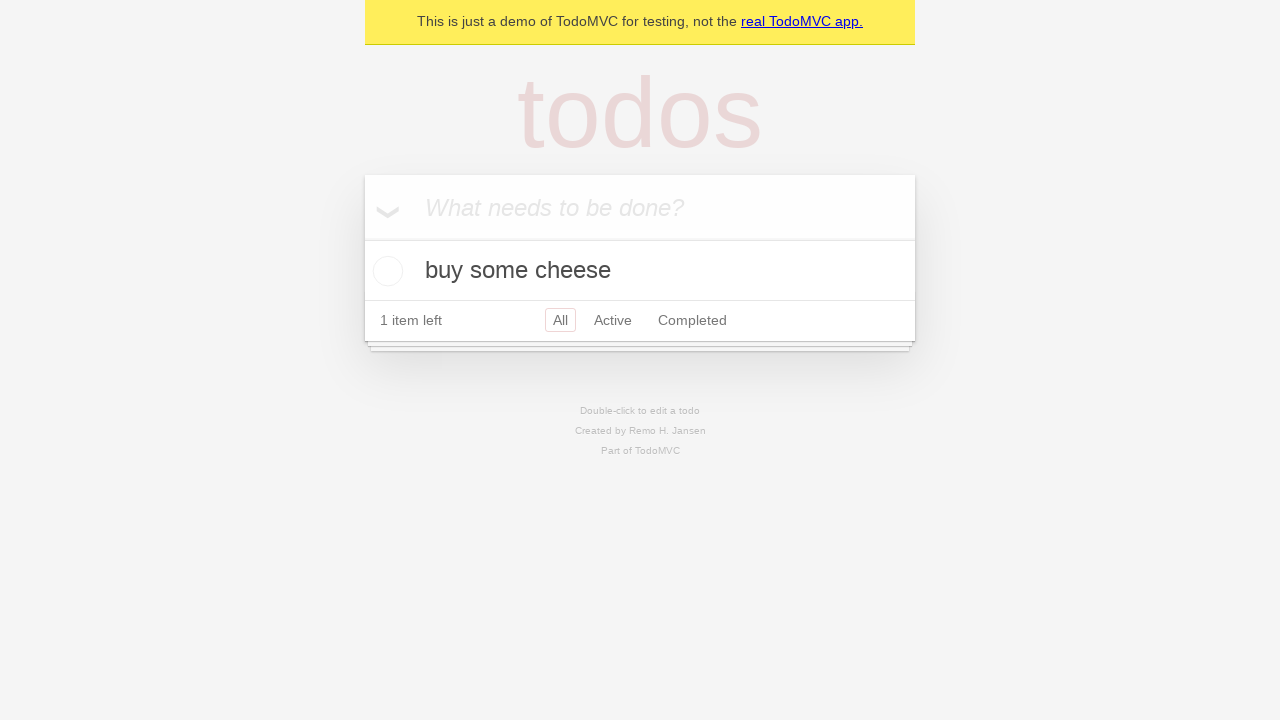

Filled todo input with 'feed the cat' on internal:attr=[placeholder="What needs to be done?"i]
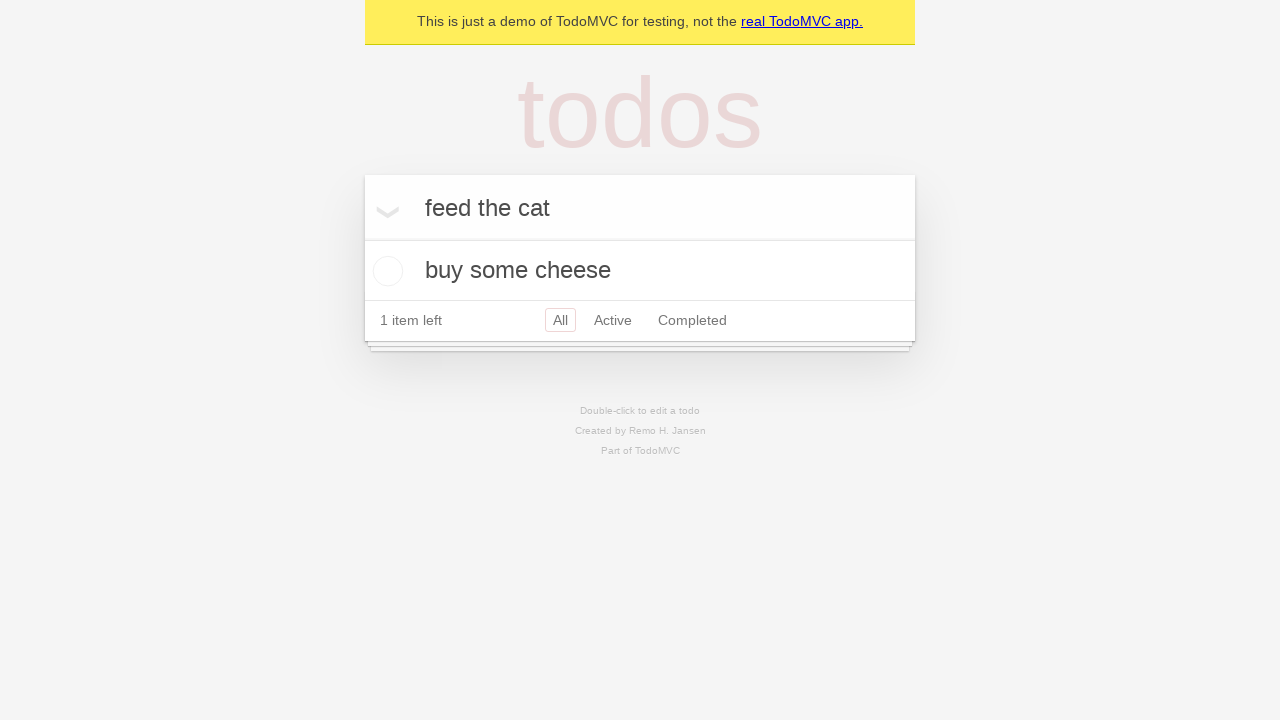

Pressed Enter to add second todo on internal:attr=[placeholder="What needs to be done?"i]
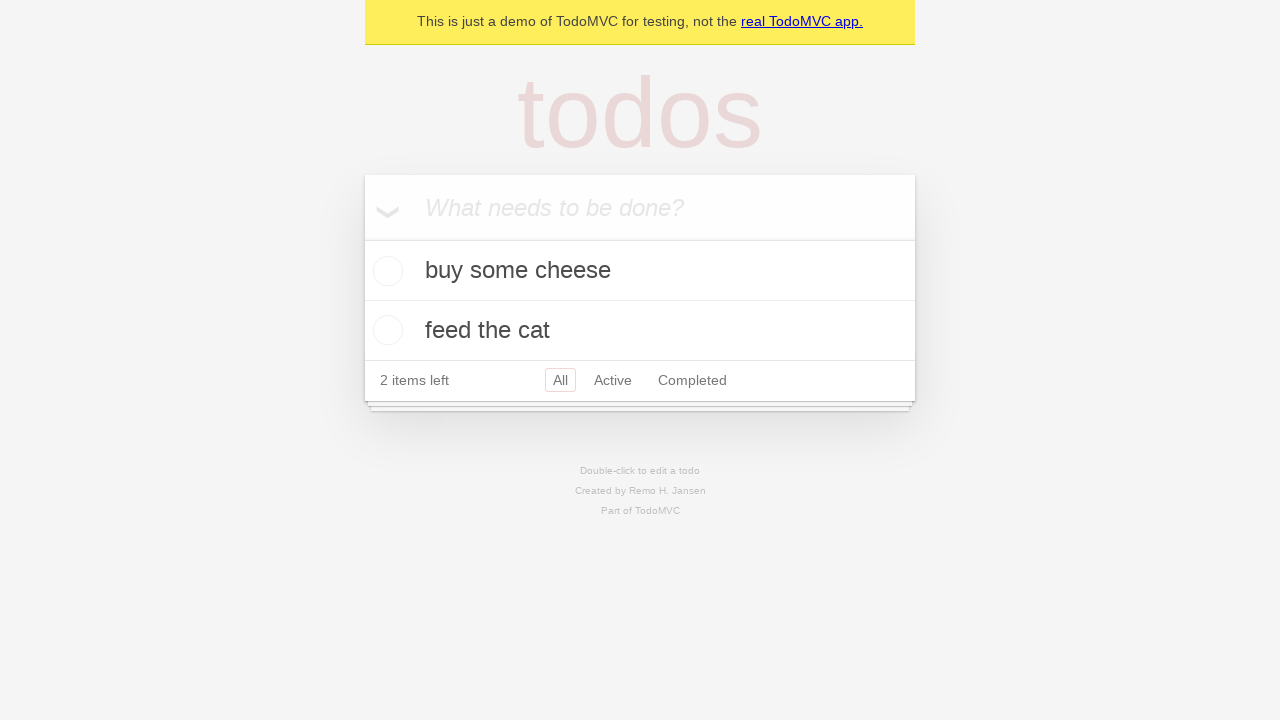

Filled todo input with 'book a doctors appointment' on internal:attr=[placeholder="What needs to be done?"i]
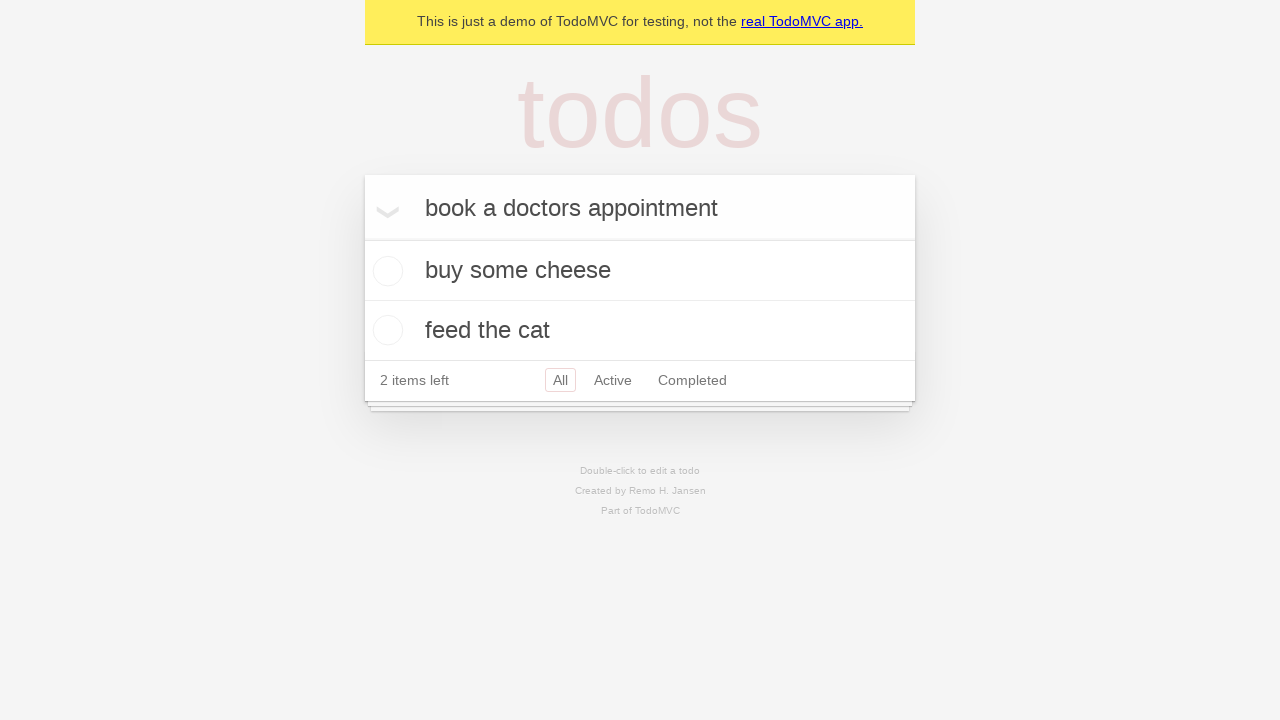

Pressed Enter to add third todo on internal:attr=[placeholder="What needs to be done?"i]
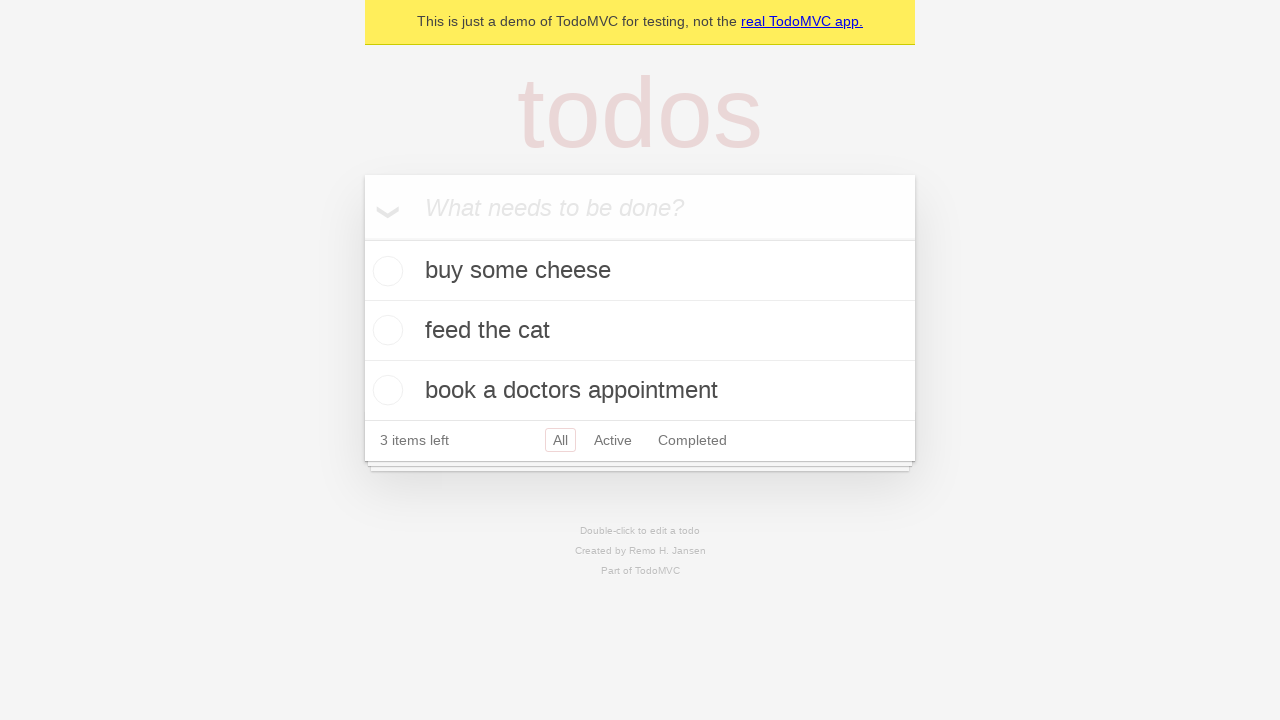

Checked first todo item as completed at (385, 271) on .todo-list li .toggle >> nth=0
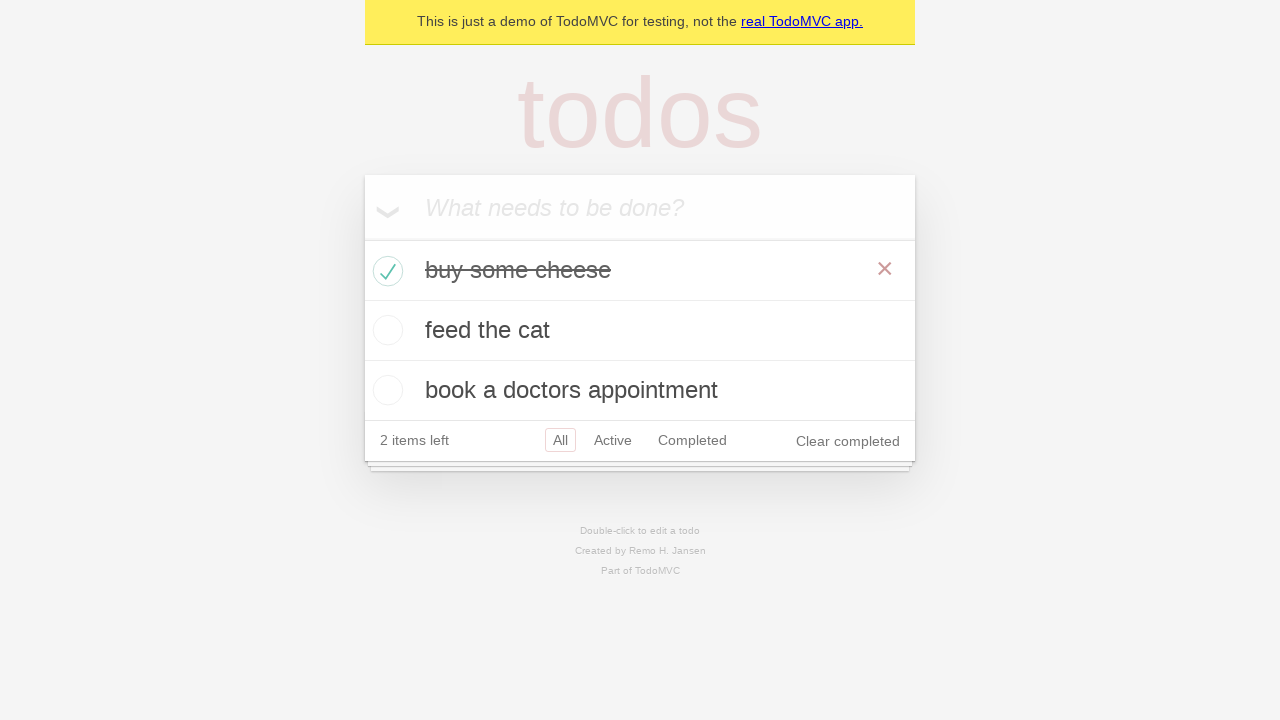

Clicked Clear completed button to remove completed item at (848, 441) on internal:role=button[name="Clear completed"i]
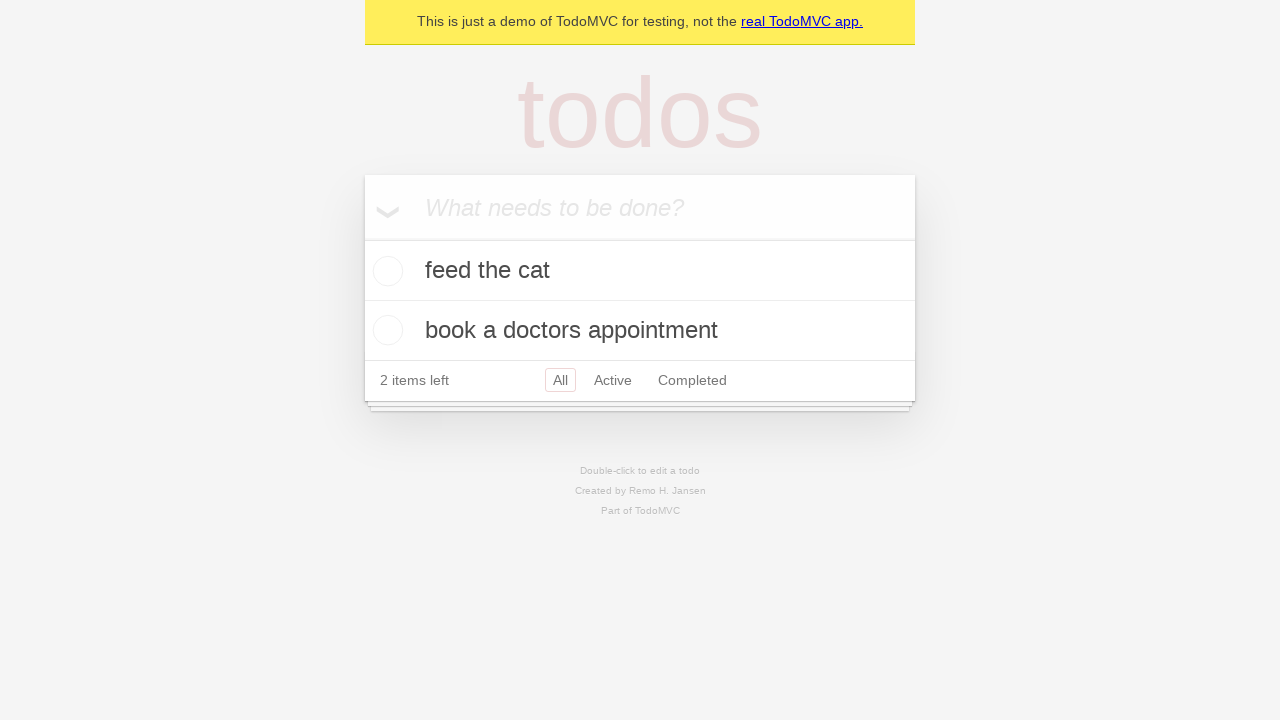

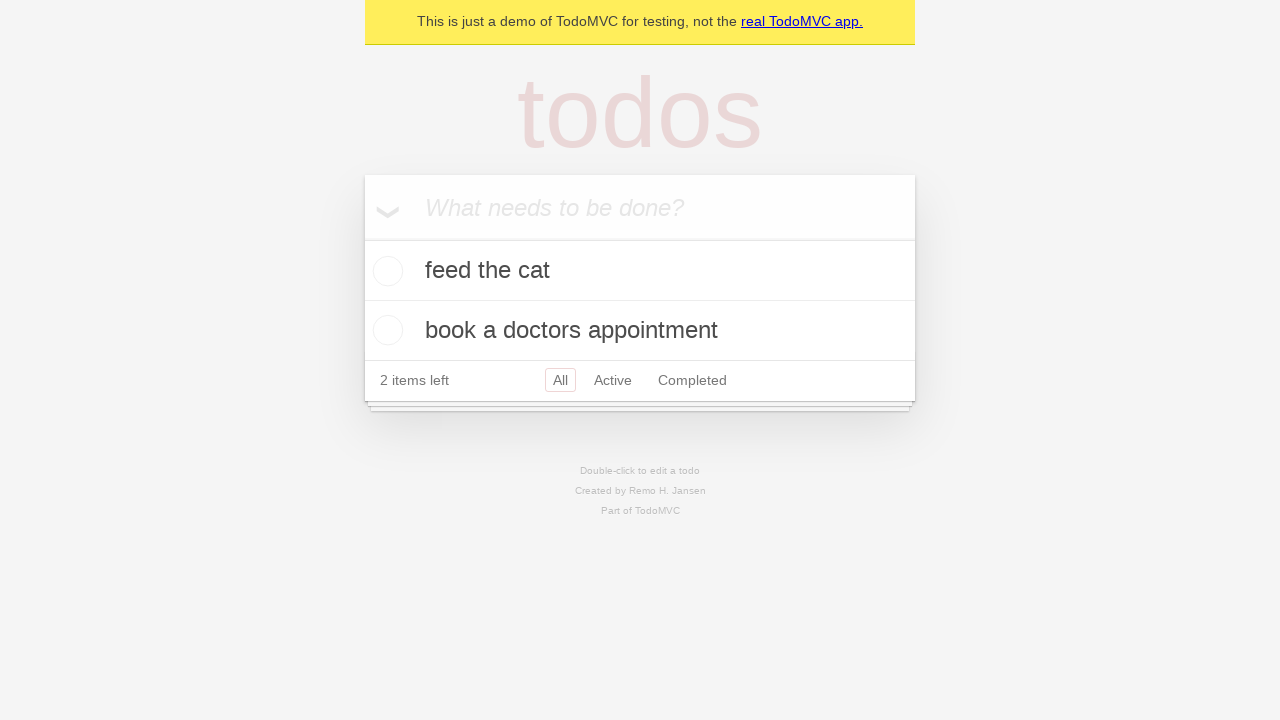